Tests multiple windows functionality by verifying page title is 'Windows', clicking a link that opens a new window, and verifying the new window's title is 'New Window'

Starting URL: https://testcenter.techproeducation.com/index.php?page=multiple-windows

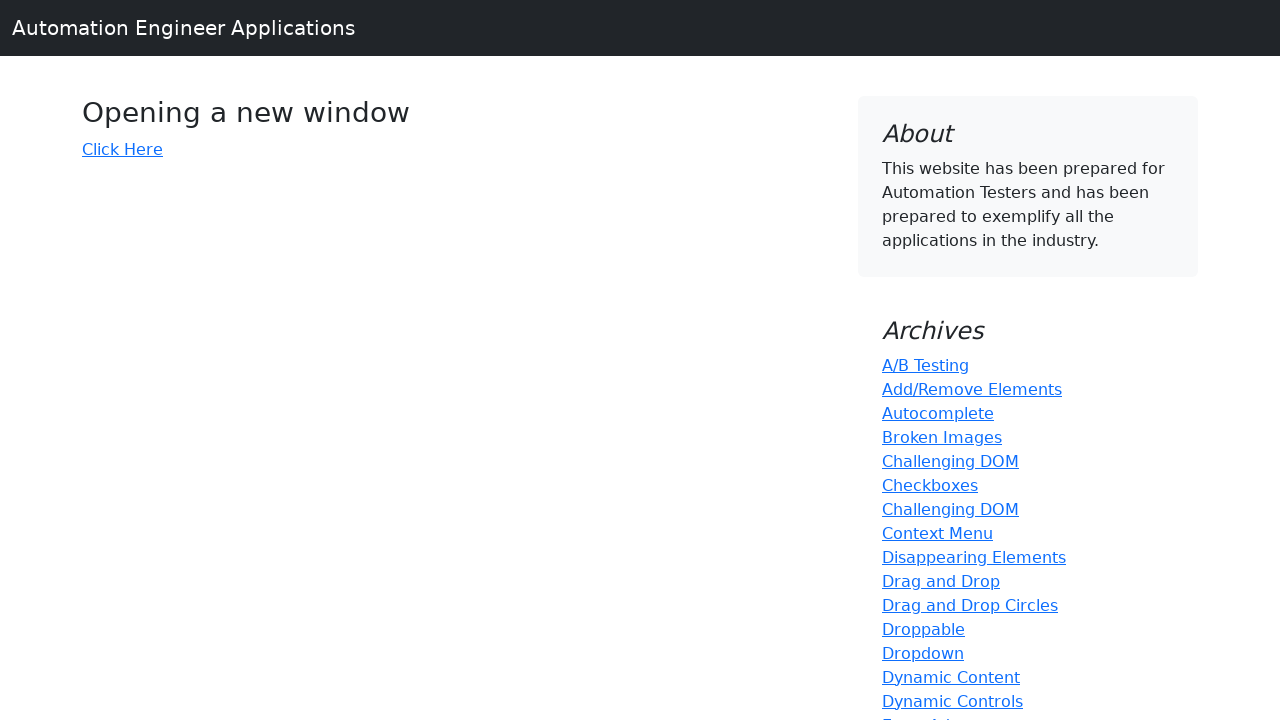

Verified page title is 'Windows'
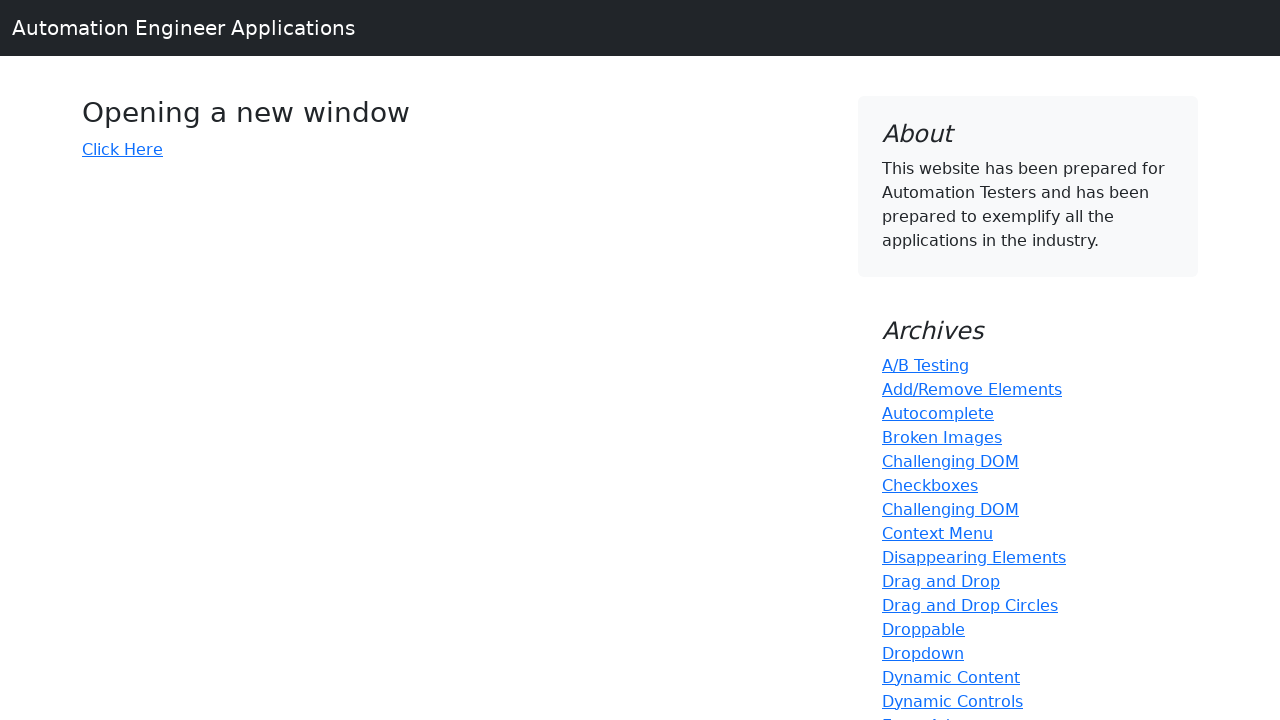

Clicked 'Click Here' link to open new window at (122, 149) on a:has-text('Click Here')
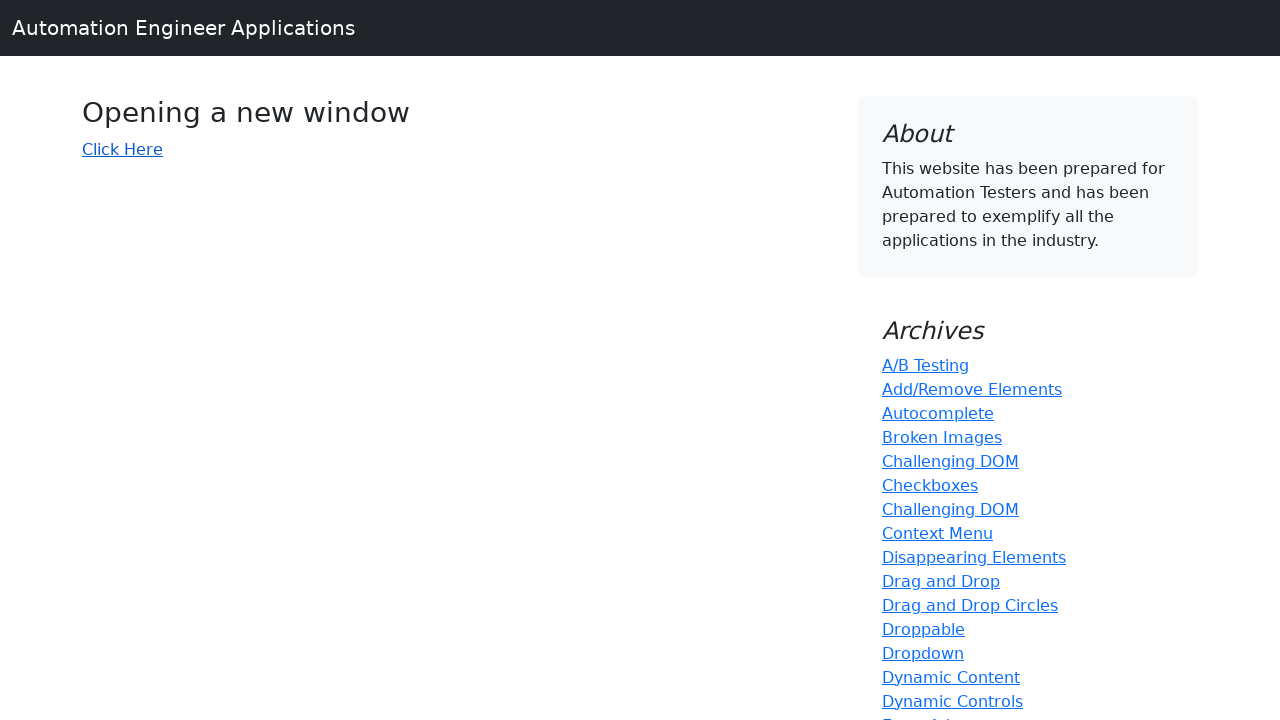

New window loaded and ready
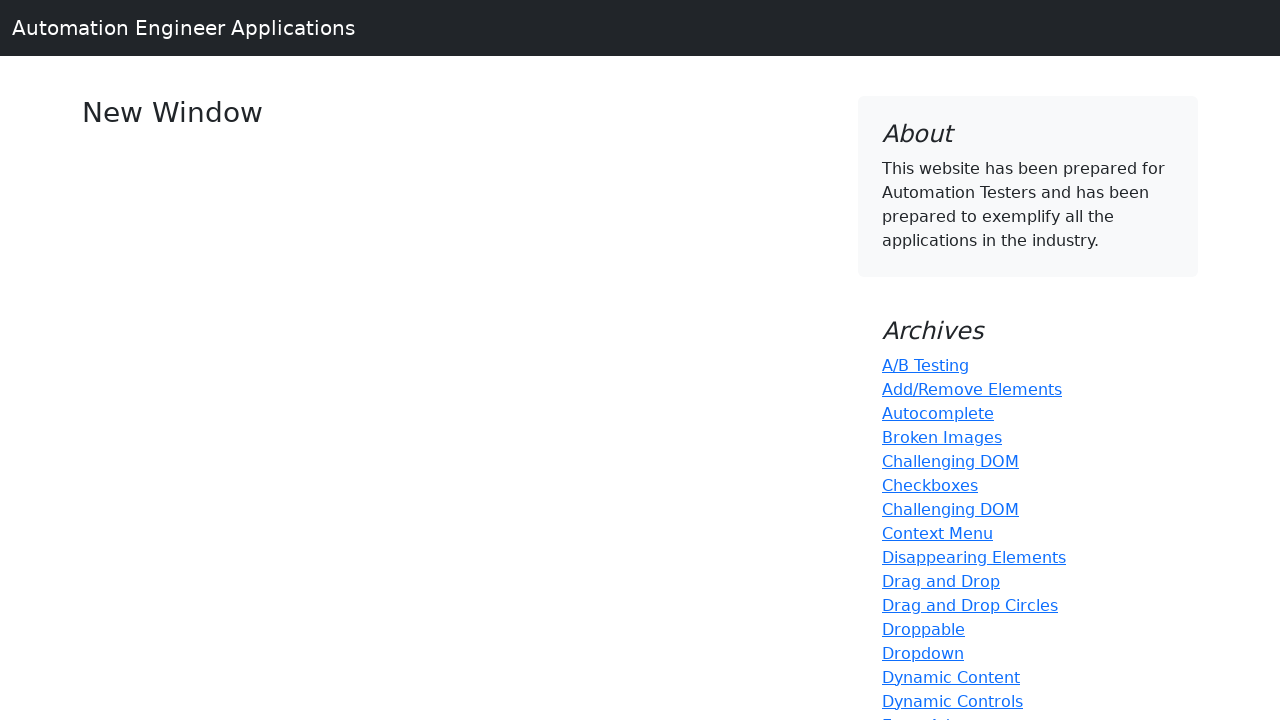

Verified new window title is 'New Window'
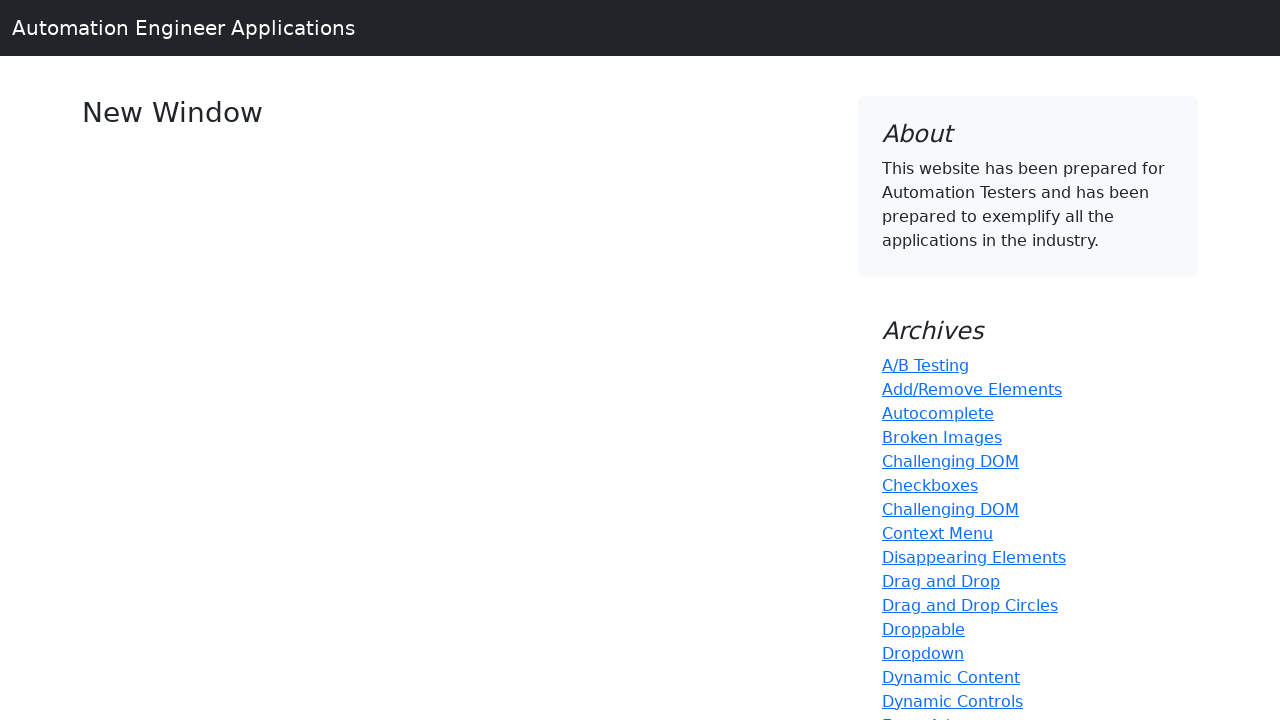

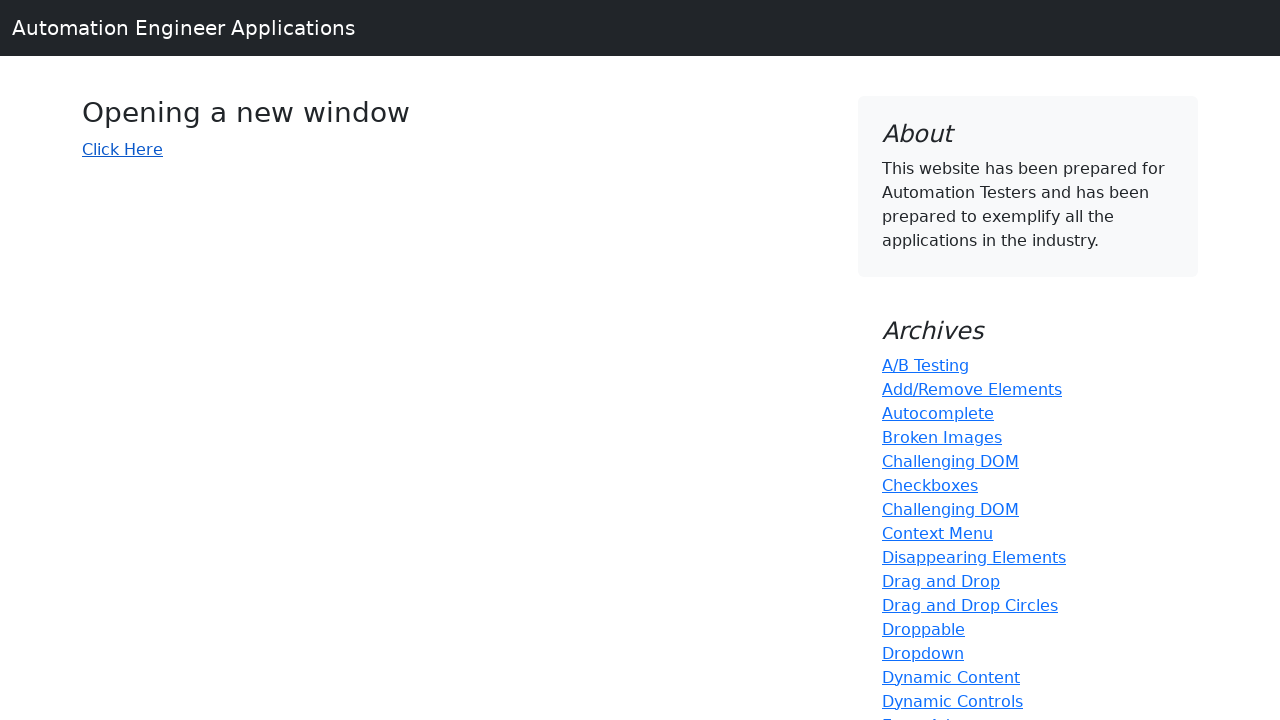